Tests a todo list application by adding multiple todo items and then marking them all as completed

Starting URL: https://example.cypress.io/todo

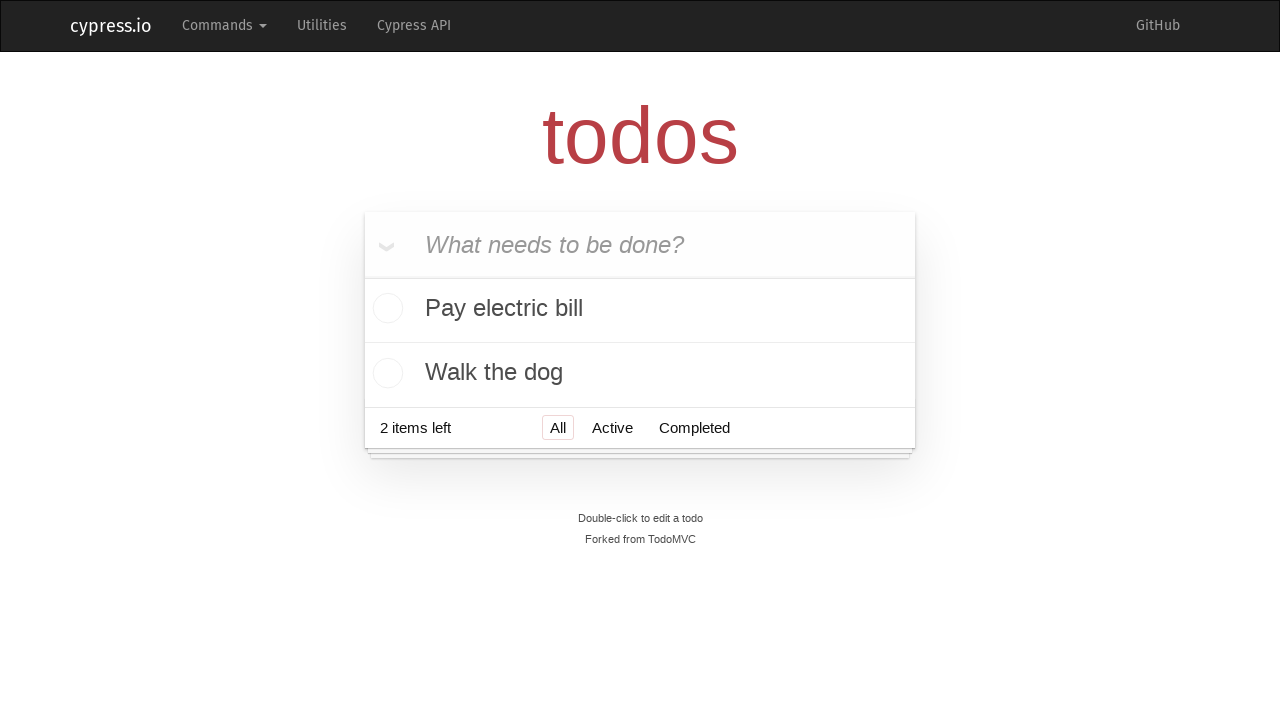

Navigated to todo list application
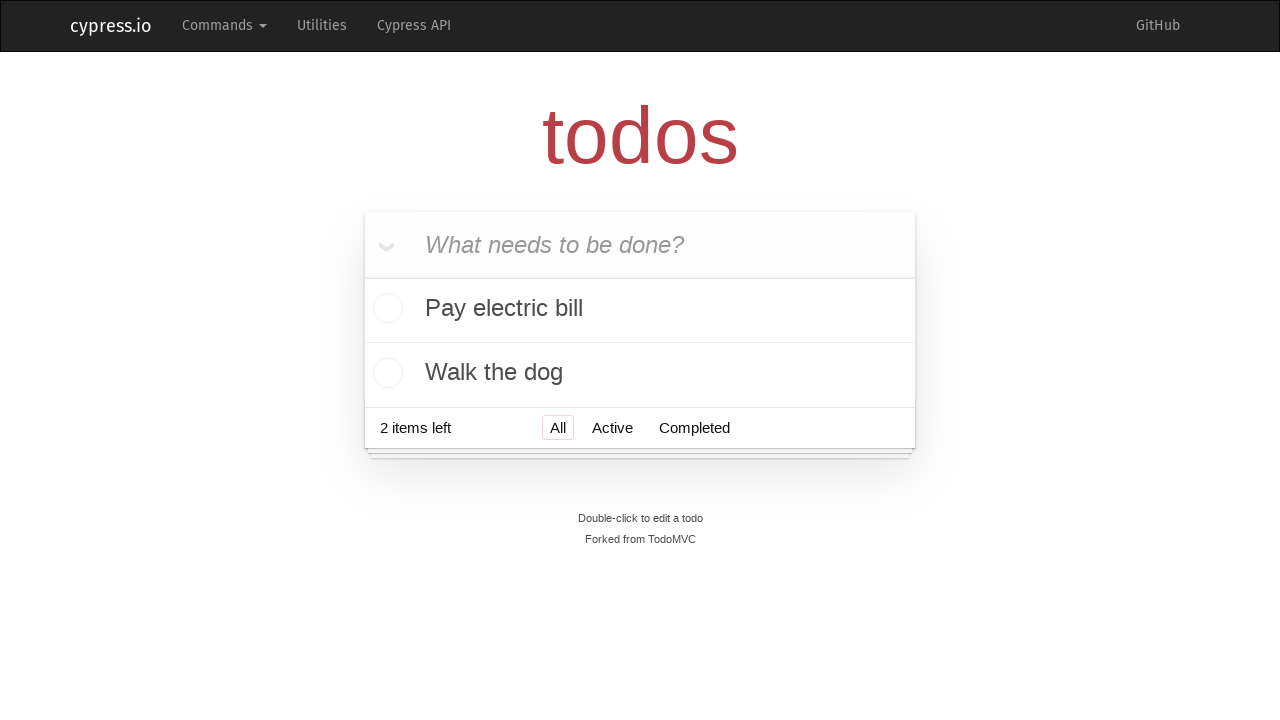

Filled input field with 'Visit Paris' on input.new-todo
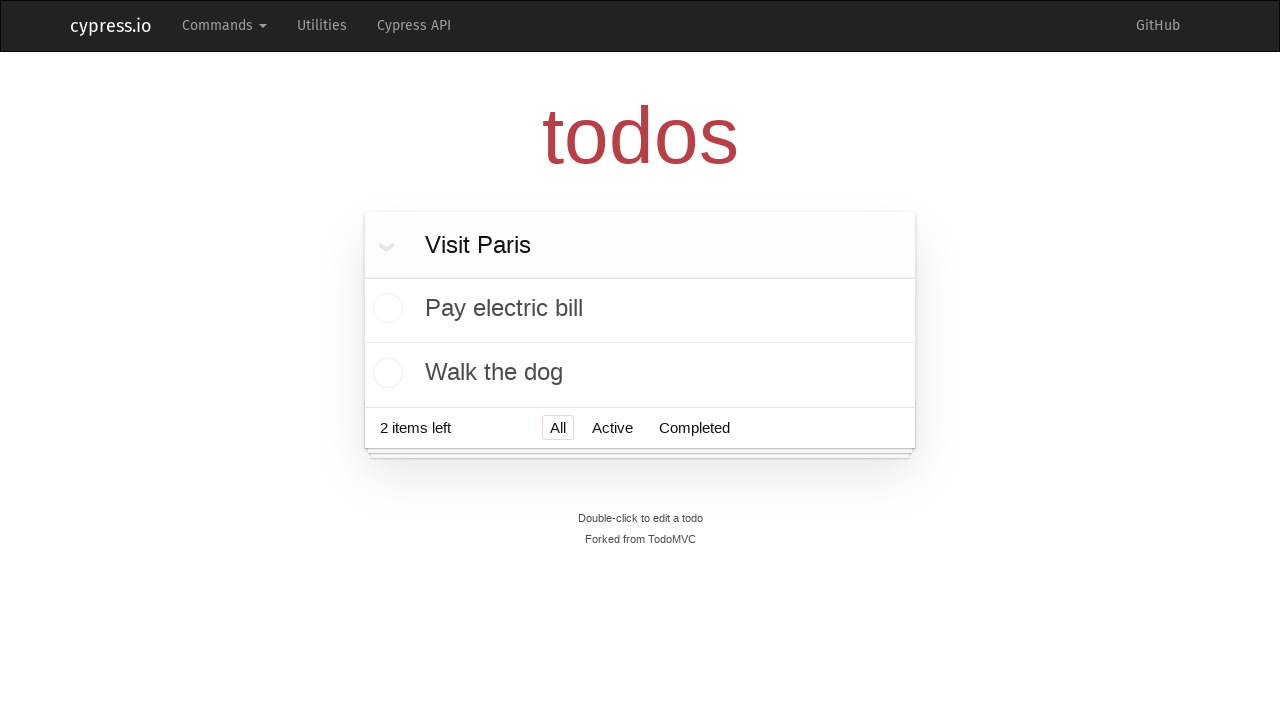

Pressed Enter to add 'Visit Paris' to the todo list on input.new-todo
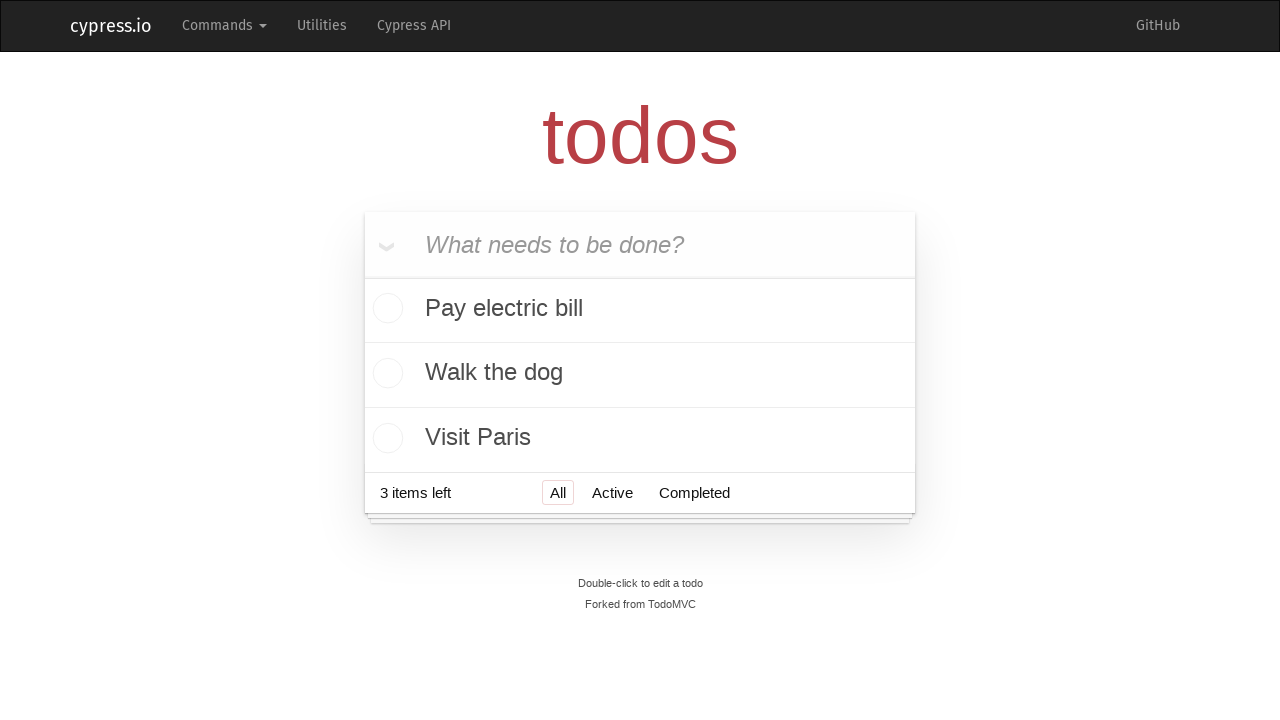

Filled input field with 'Visit Prague' on input.new-todo
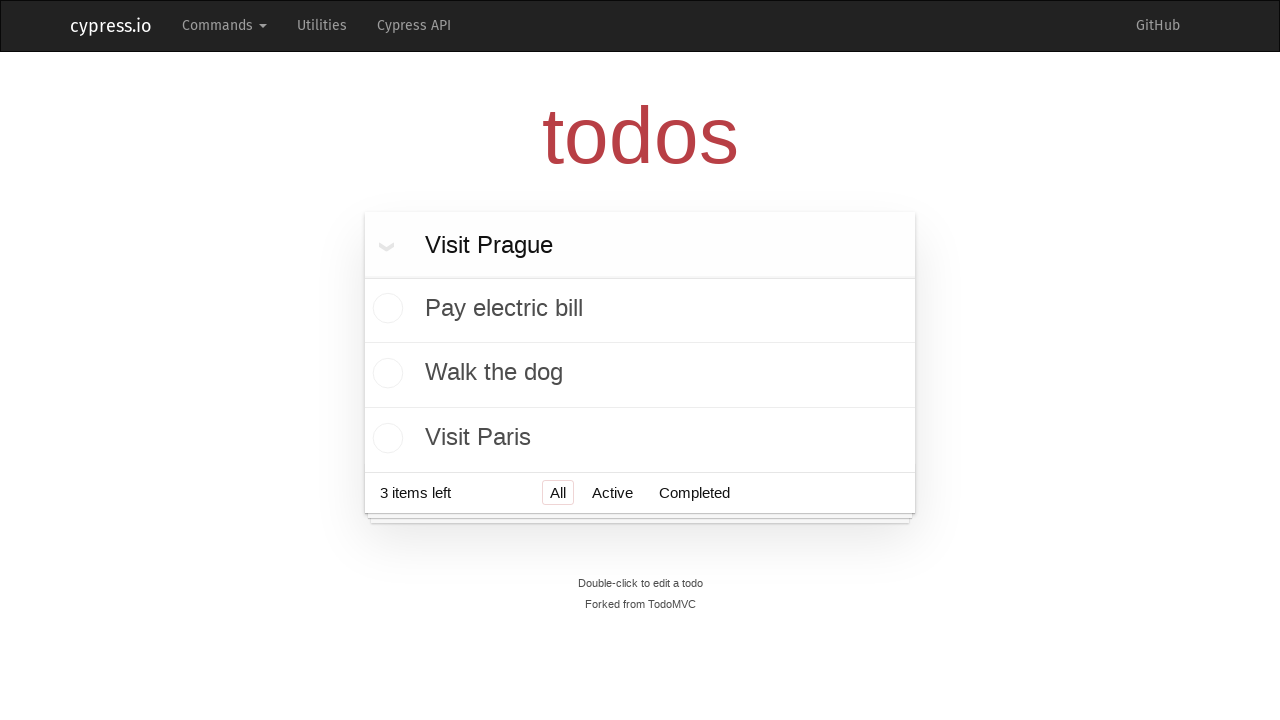

Pressed Enter to add 'Visit Prague' to the todo list on input.new-todo
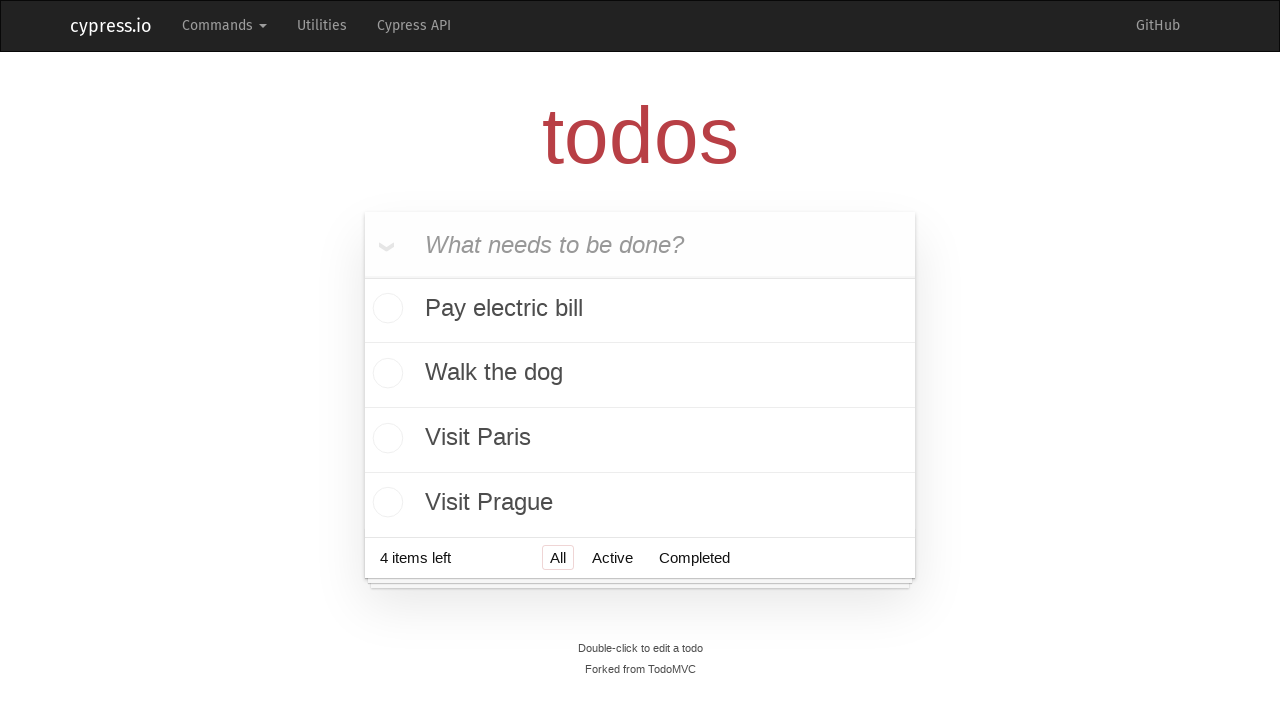

Filled input field with 'Visit London' on input.new-todo
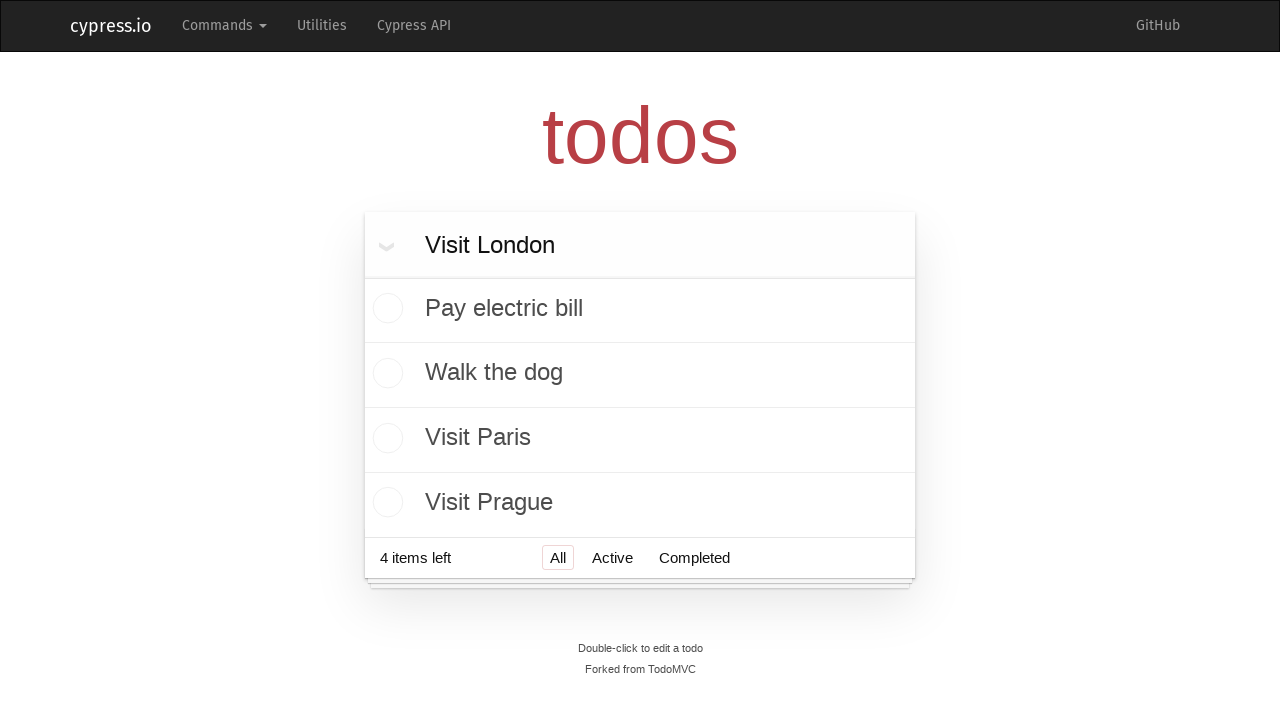

Pressed Enter to add 'Visit London' to the todo list on input.new-todo
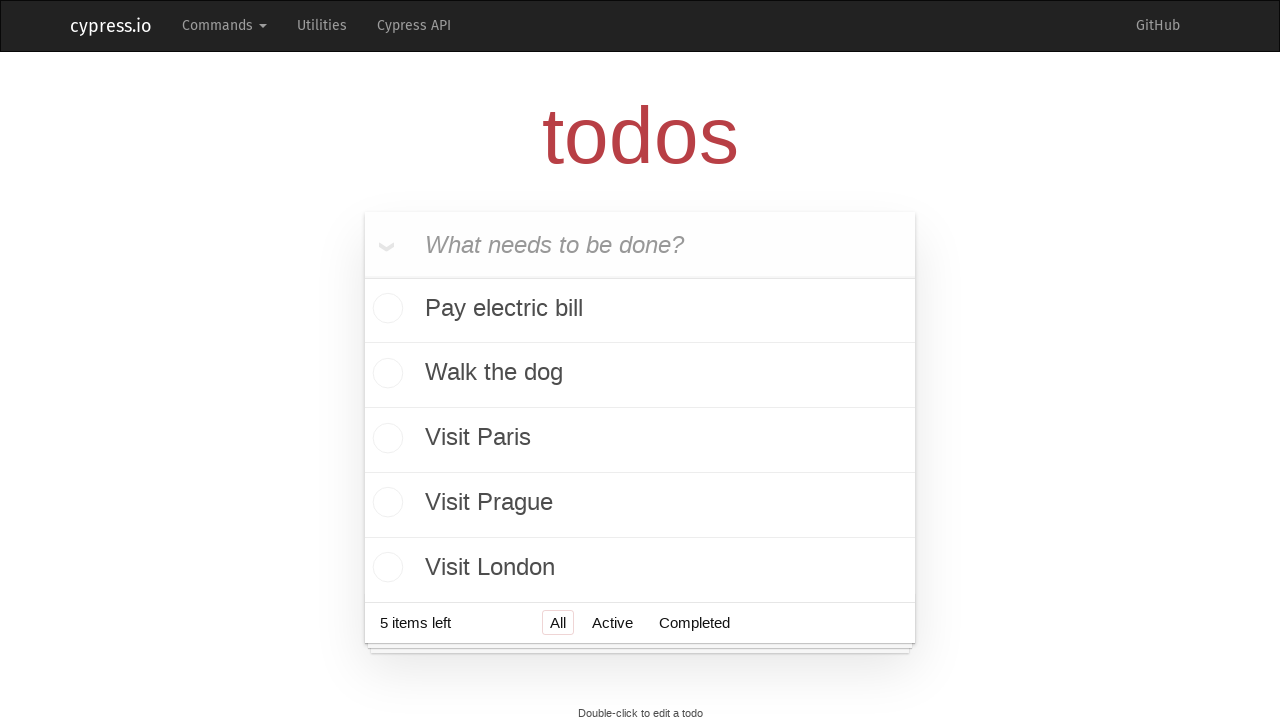

Filled input field with 'Visit New York' on input.new-todo
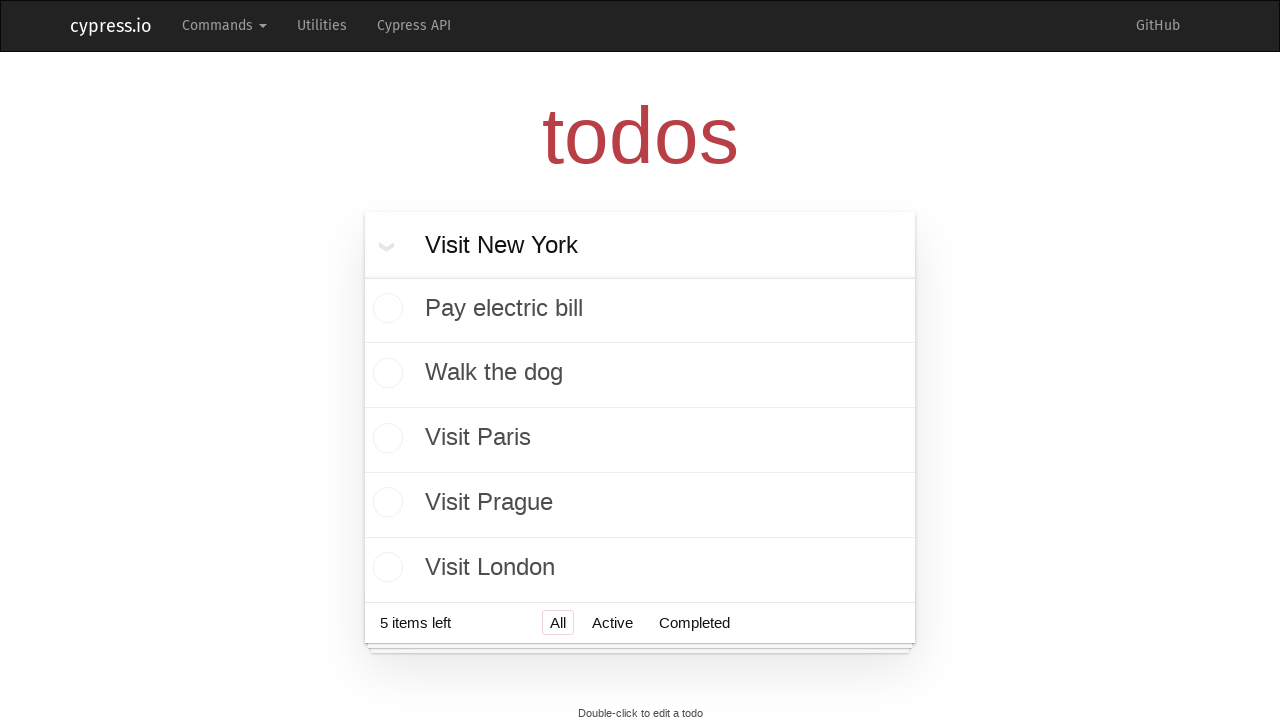

Pressed Enter to add 'Visit New York' to the todo list on input.new-todo
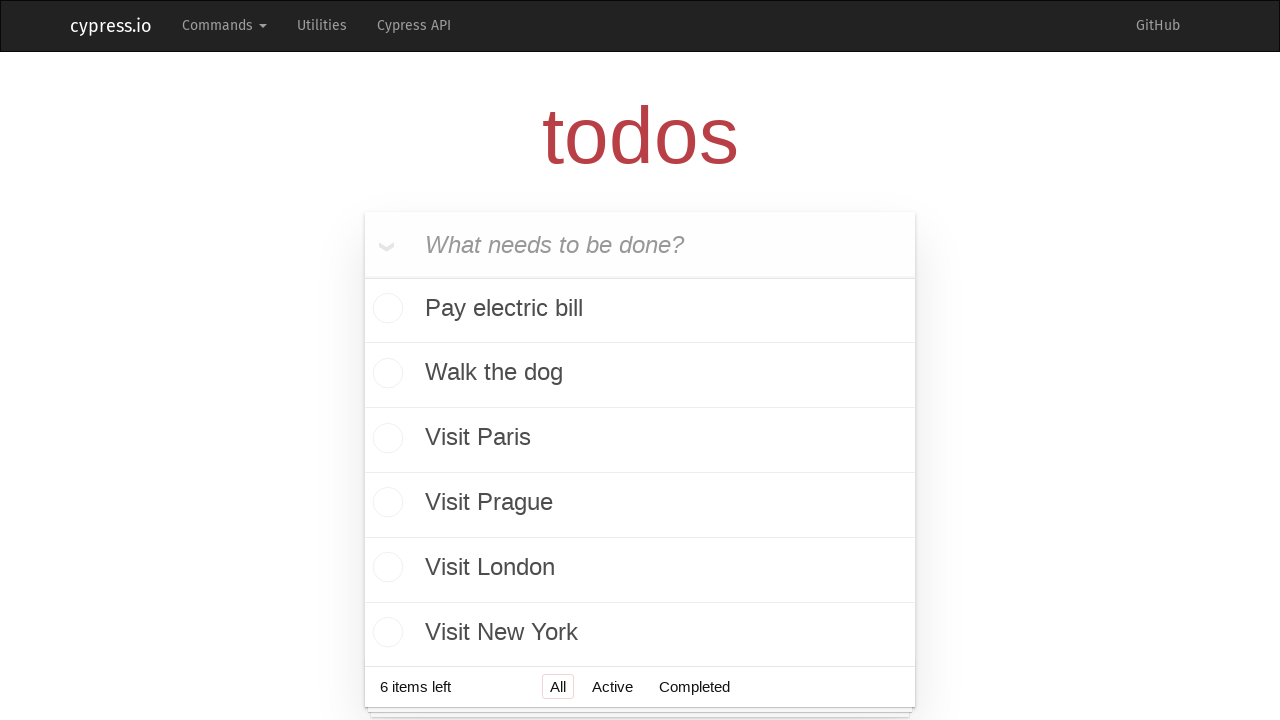

Filled input field with 'Visit Belgrade' on input.new-todo
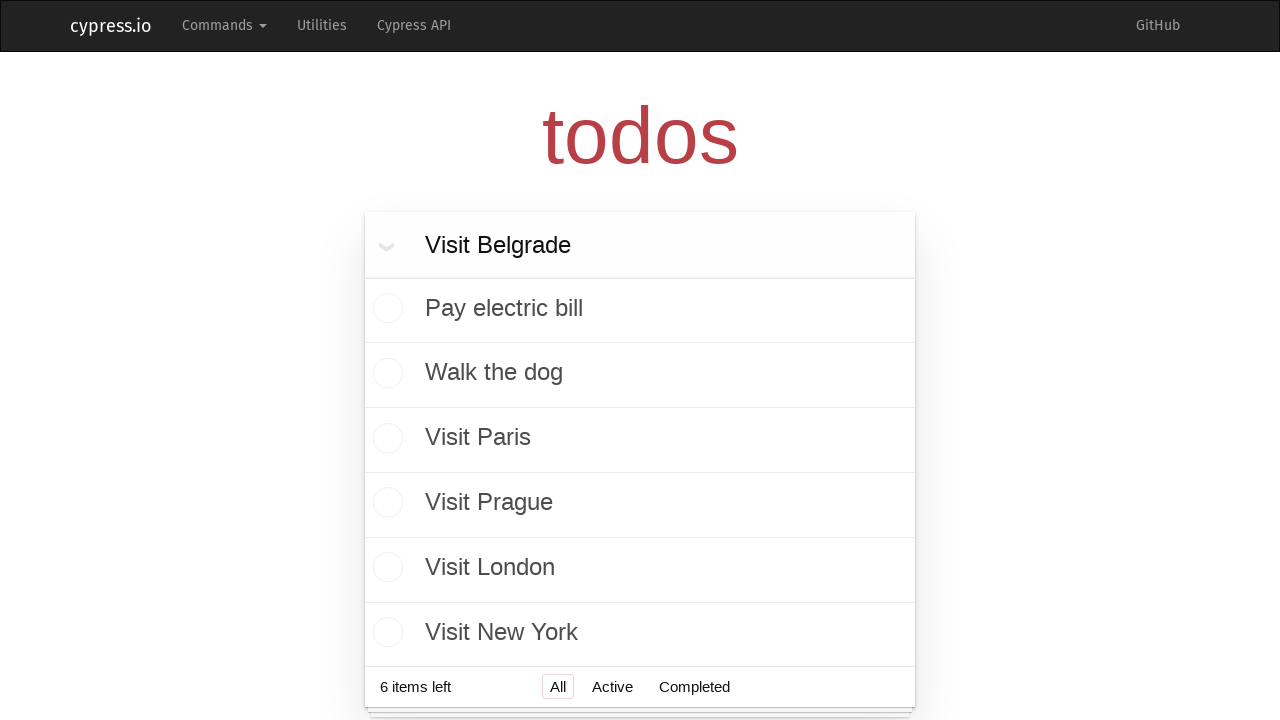

Pressed Enter to add 'Visit Belgrade' to the todo list on input.new-todo
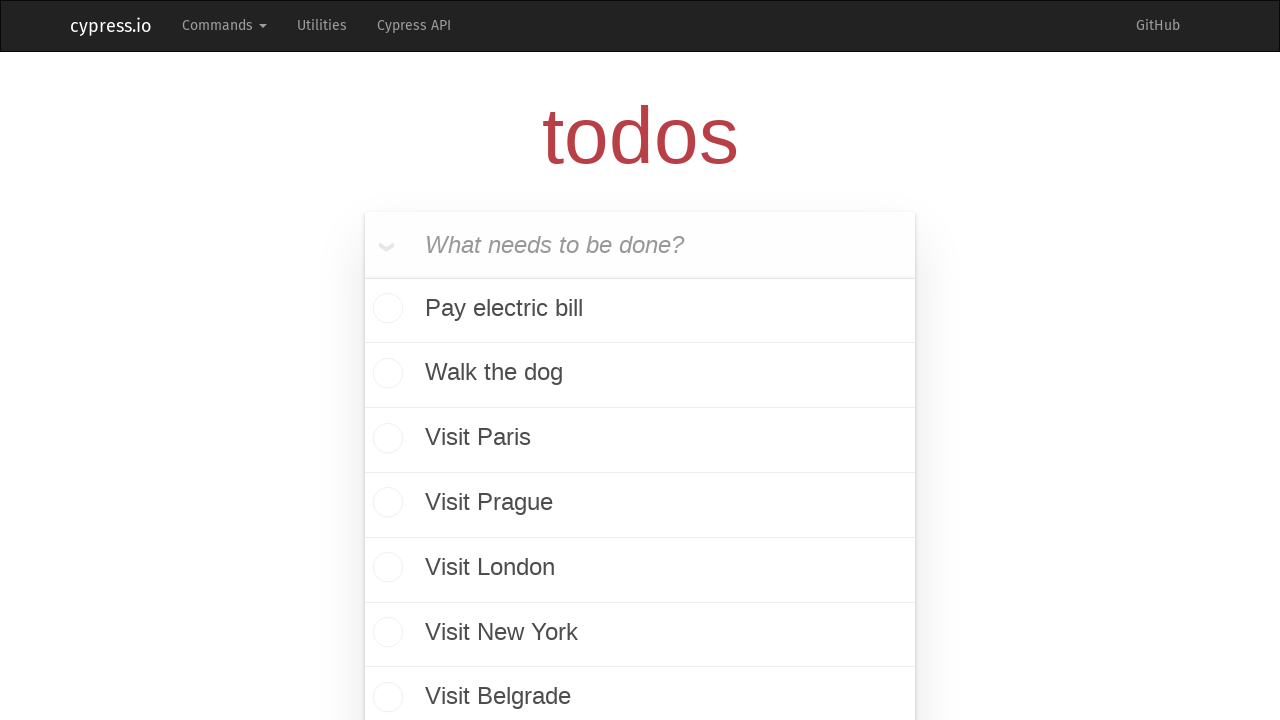

Marked todo item 1 as completed at (385, 310) on .todo-list > li:nth-child(1) > div > input
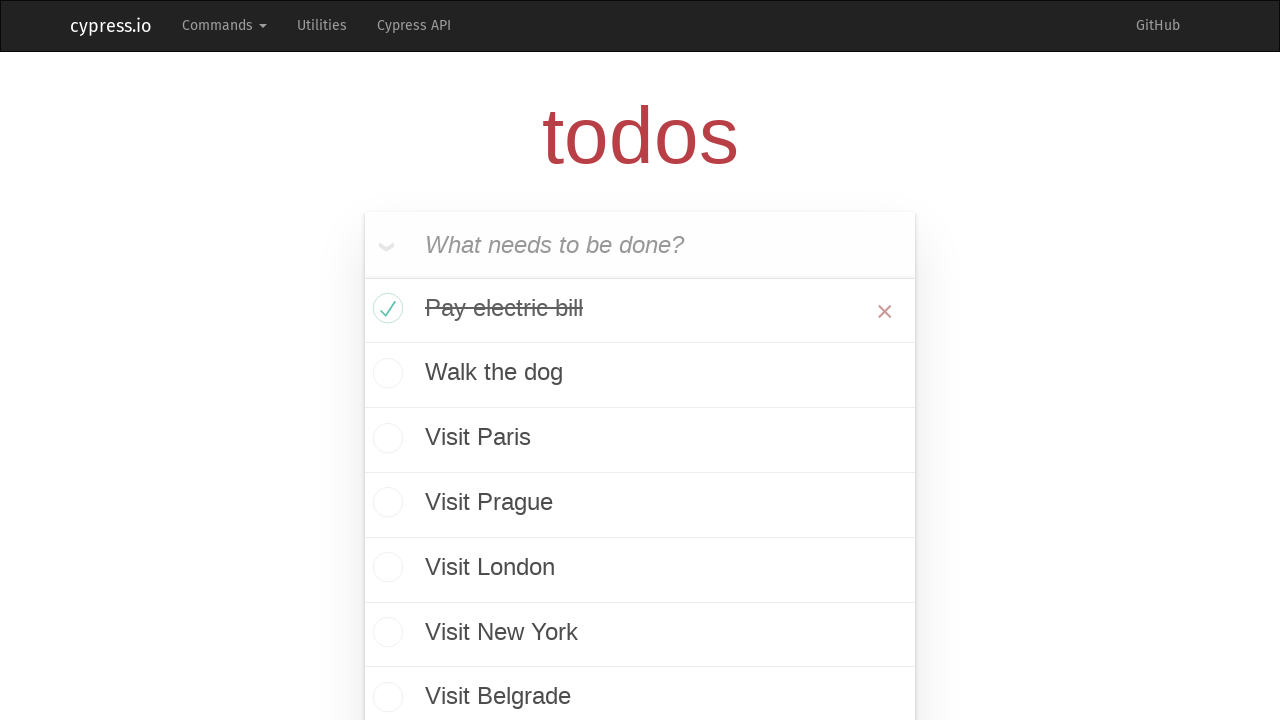

Marked todo item 2 as completed at (385, 375) on .todo-list > li:nth-child(2) > div > input
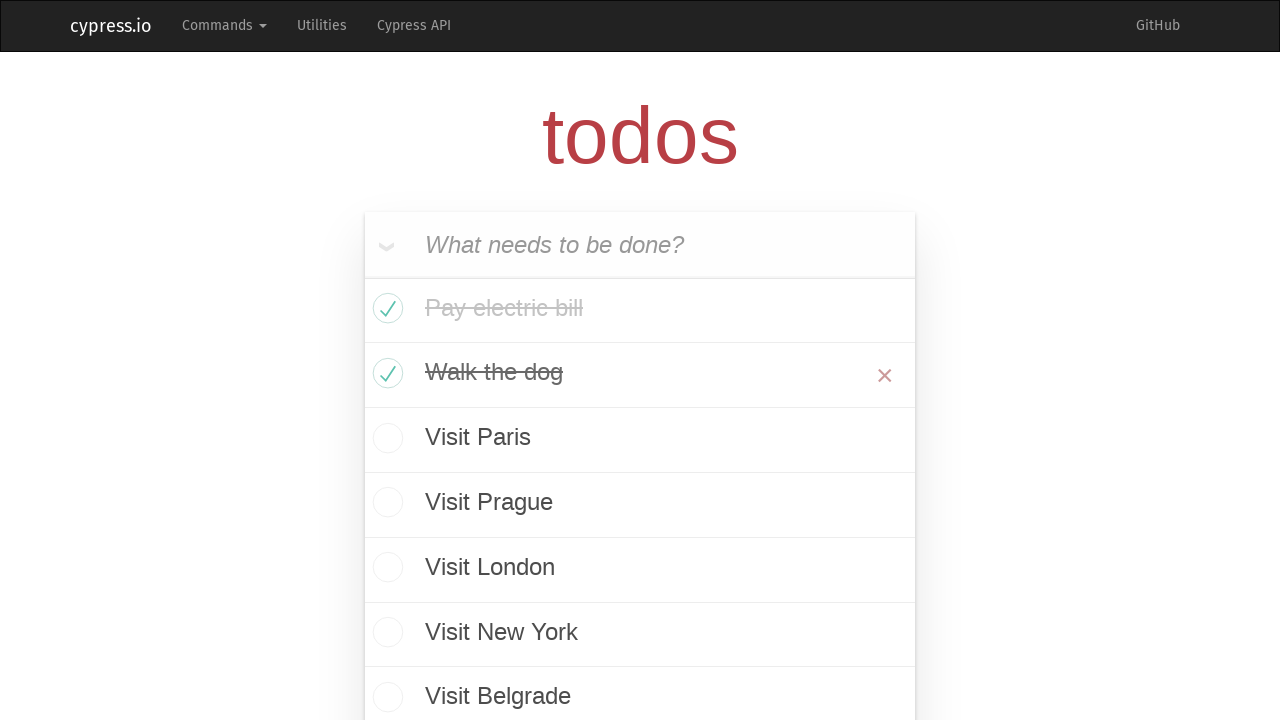

Marked todo item 3 as completed at (385, 440) on .todo-list > li:nth-child(3) > div > input
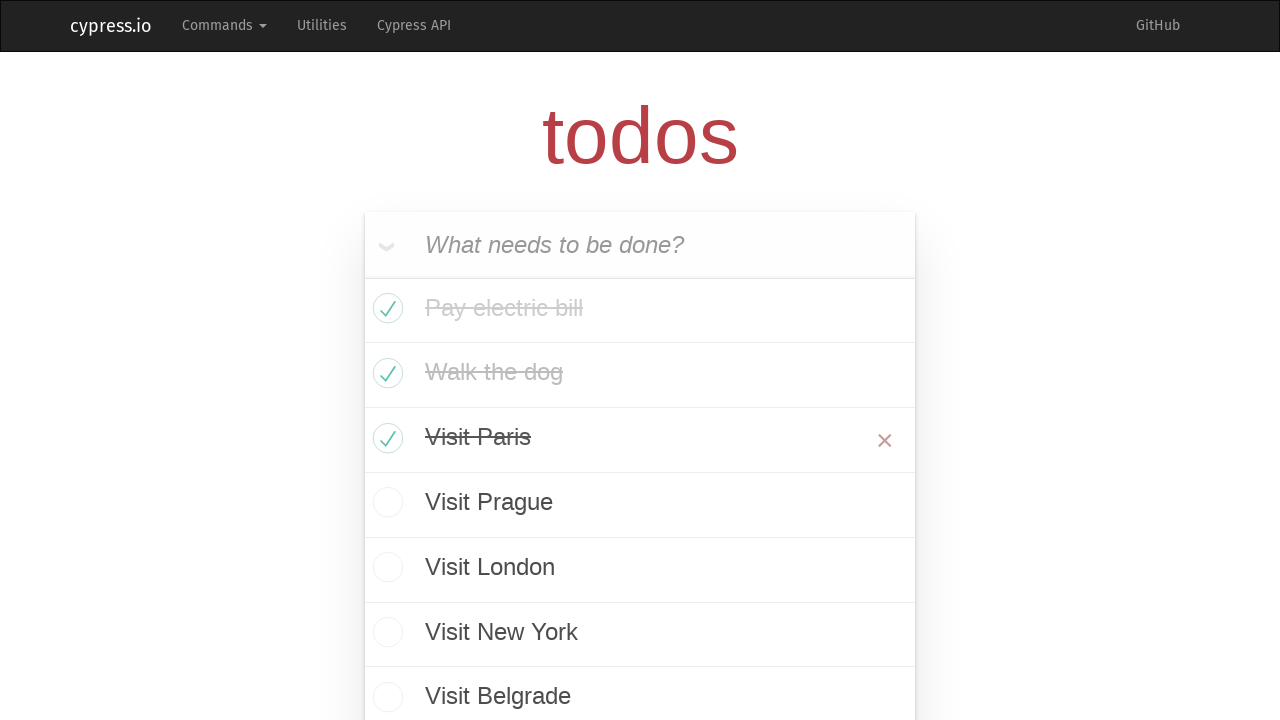

Marked todo item 4 as completed at (385, 505) on .todo-list > li:nth-child(4) > div > input
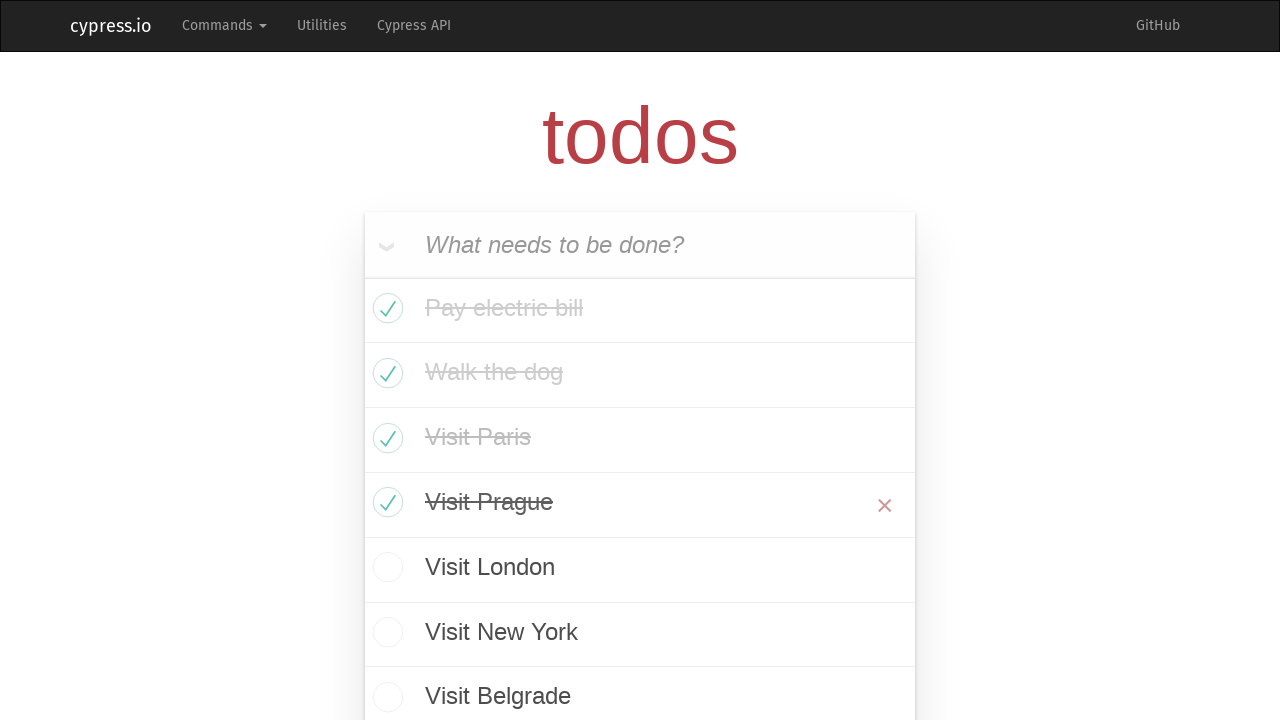

Marked todo item 5 as completed at (385, 570) on .todo-list > li:nth-child(5) > div > input
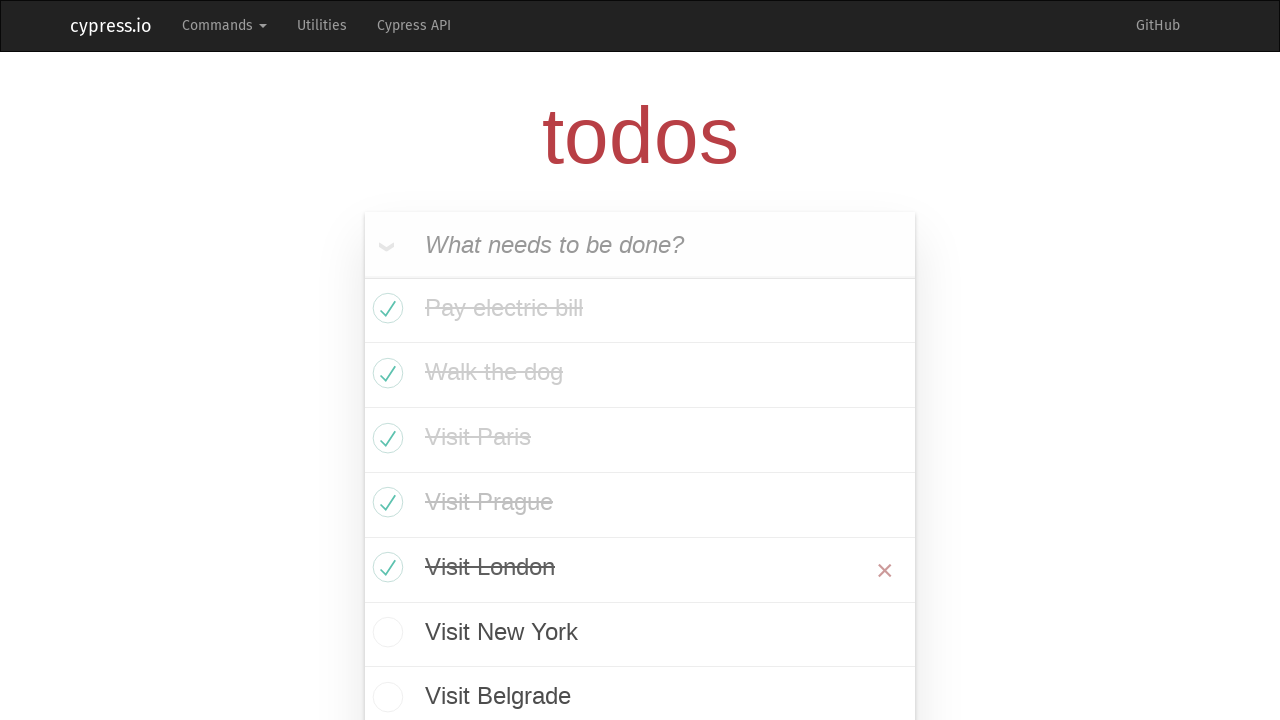

Marked todo item 6 as completed at (385, 634) on .todo-list > li:nth-child(6) > div > input
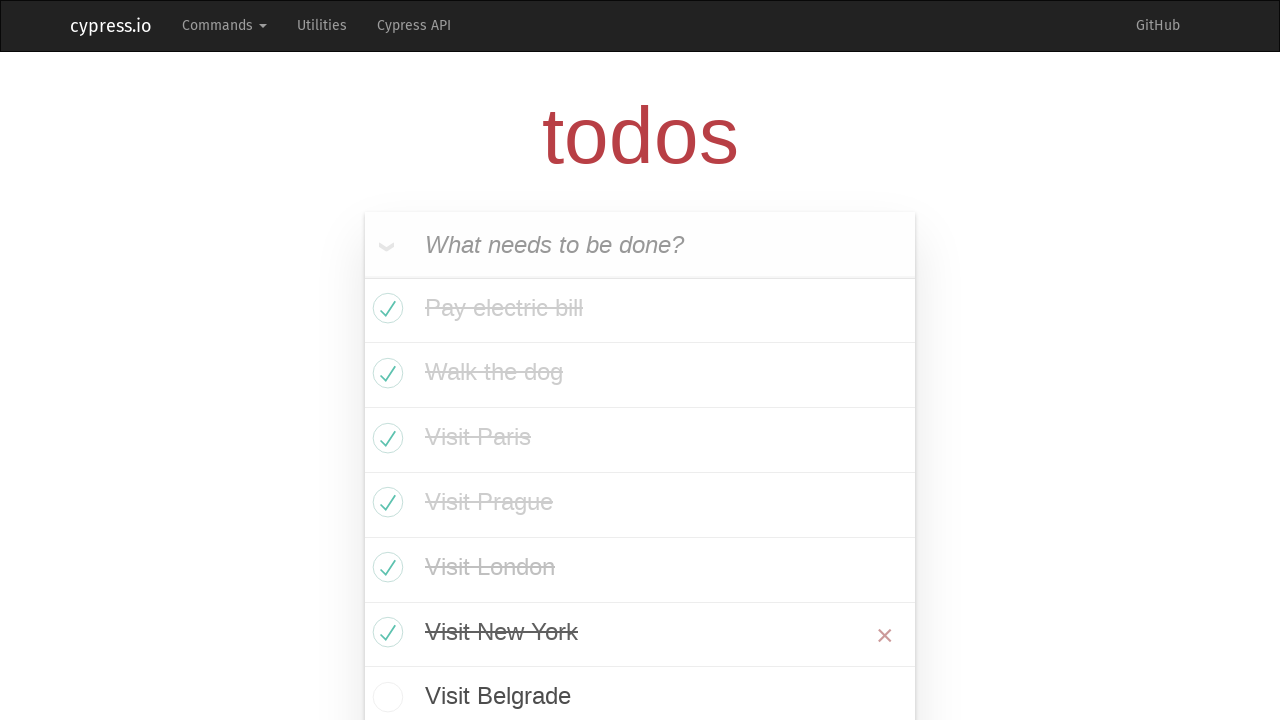

Marked todo item 7 as completed at (385, 697) on .todo-list > li:nth-child(7) > div > input
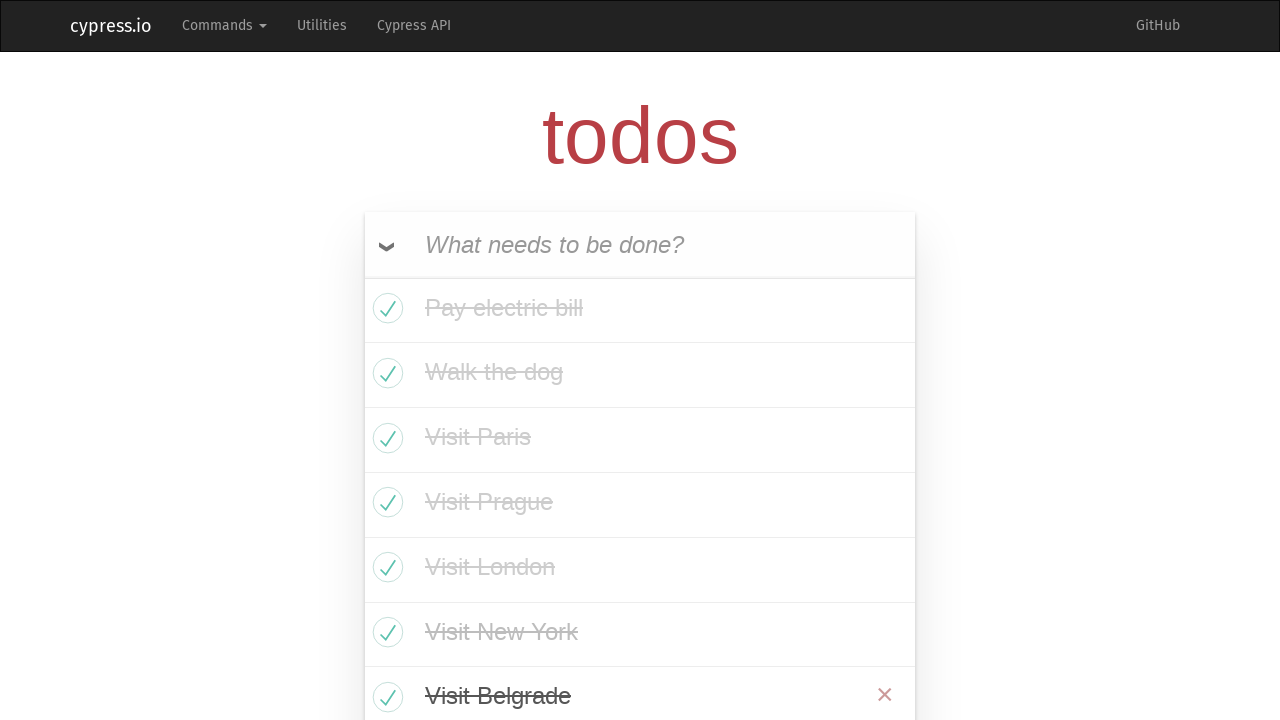

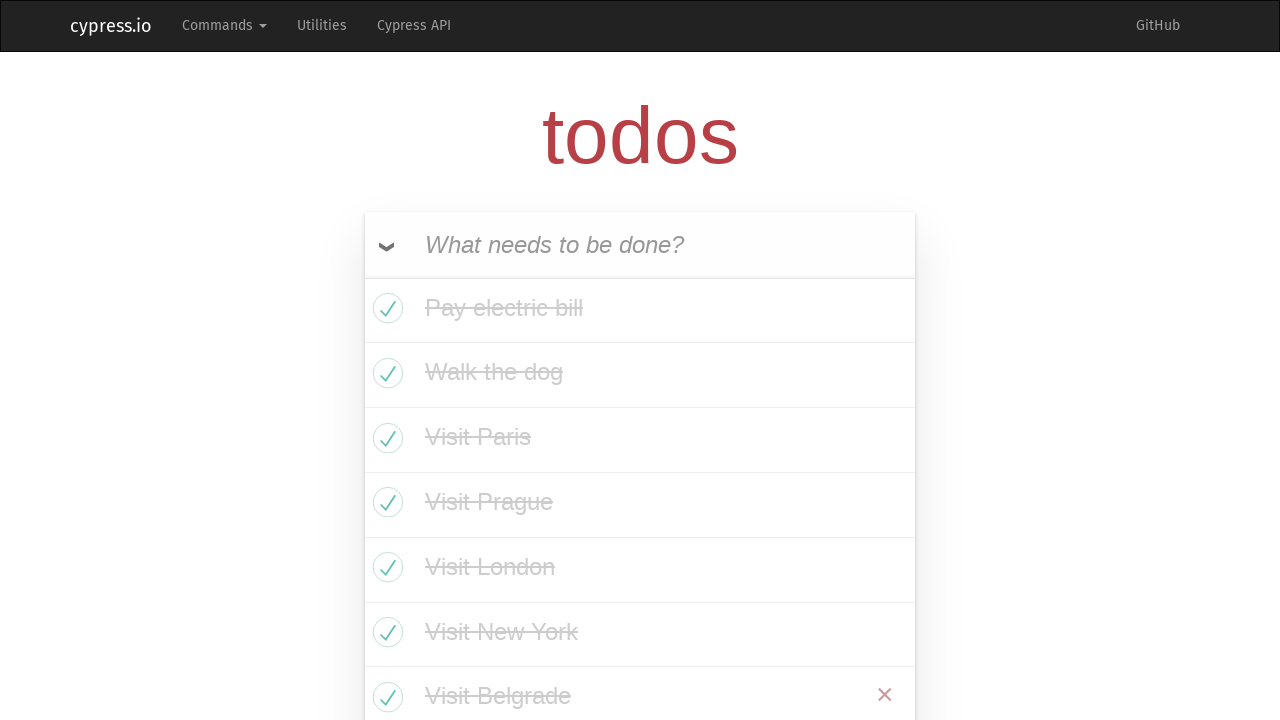